Tests that dynamic content changes on page refresh by comparing text before and after refresh

Starting URL: https://the-internet.herokuapp.com/dynamic_content

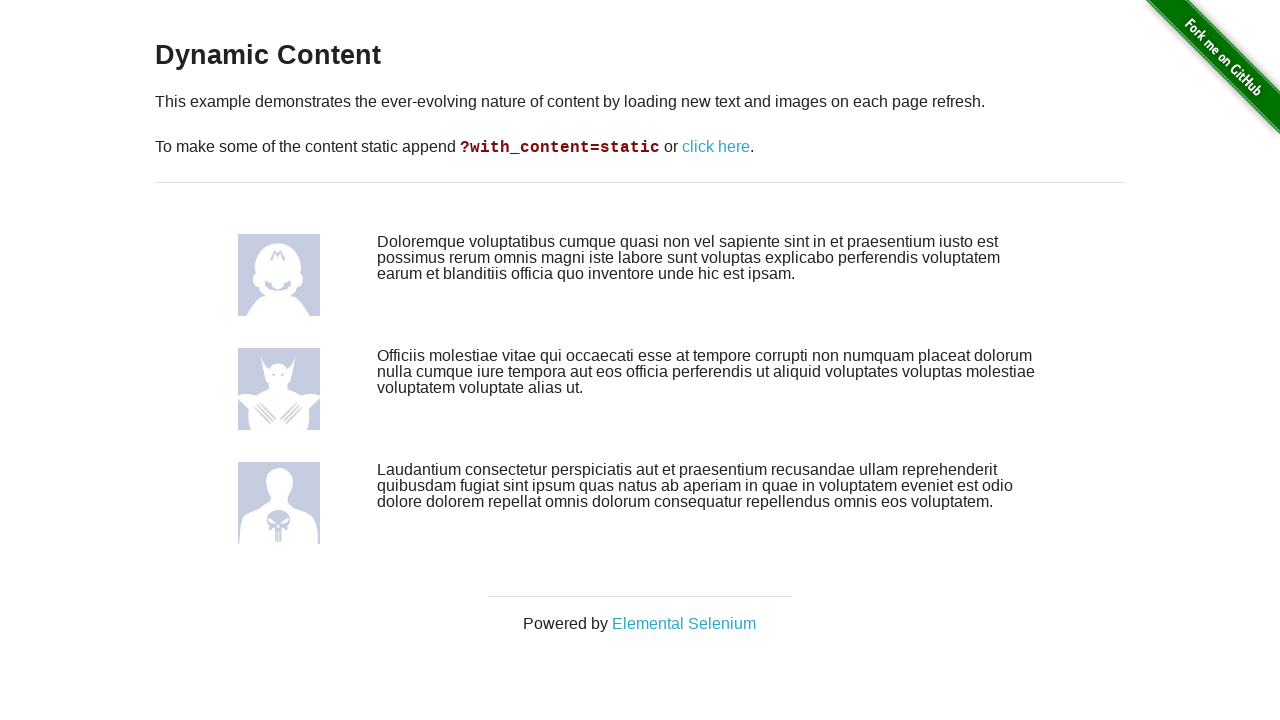

Navigated to dynamic content page
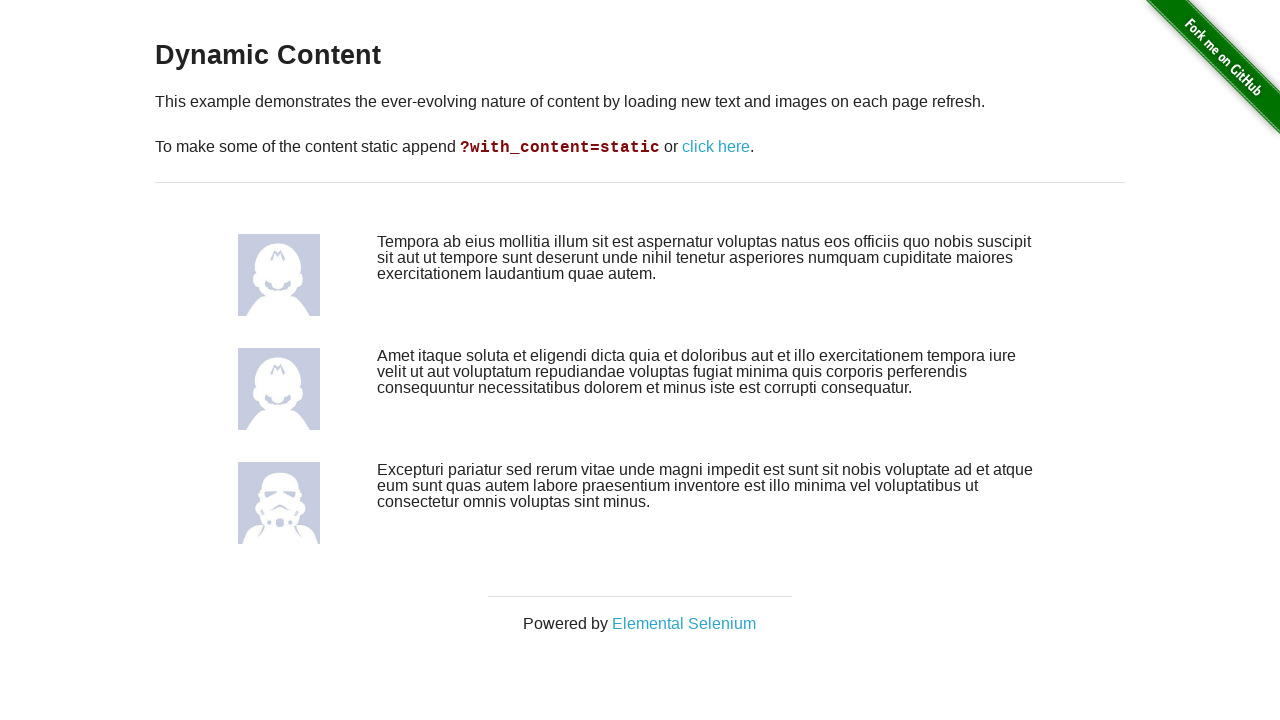

Captured dynamic content text before refresh
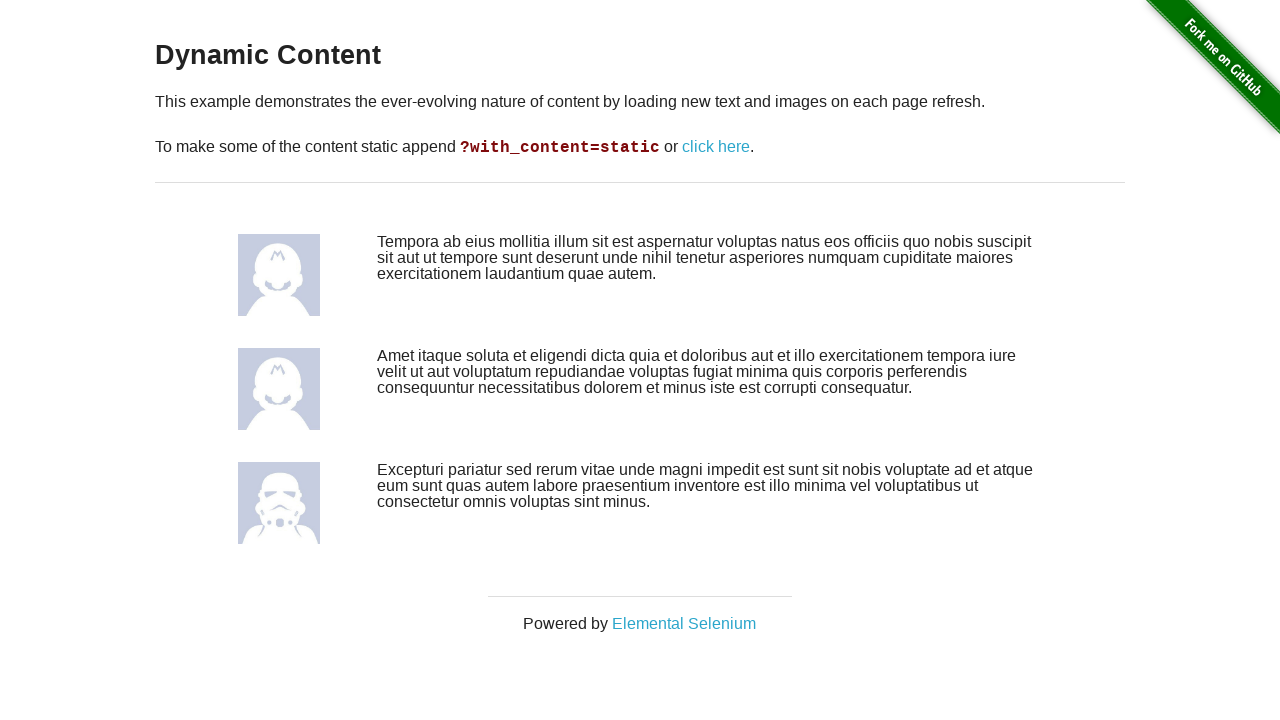

Reloaded the page
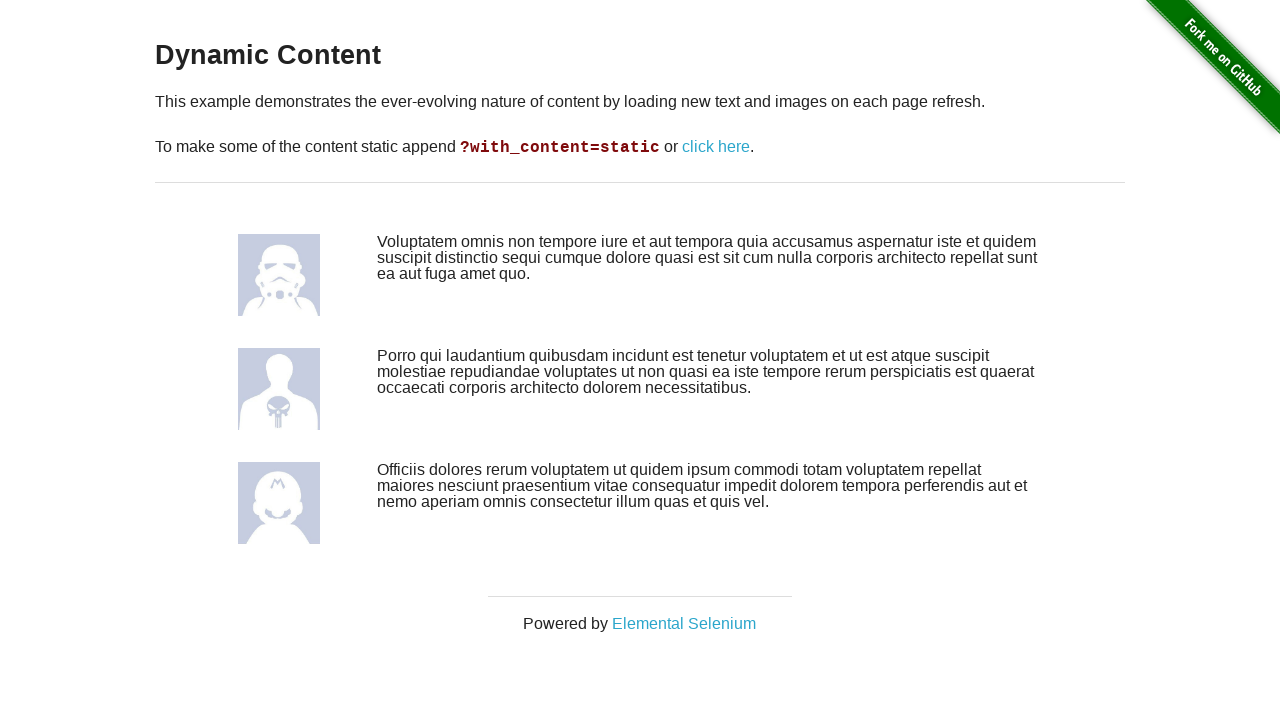

Captured dynamic content text after refresh
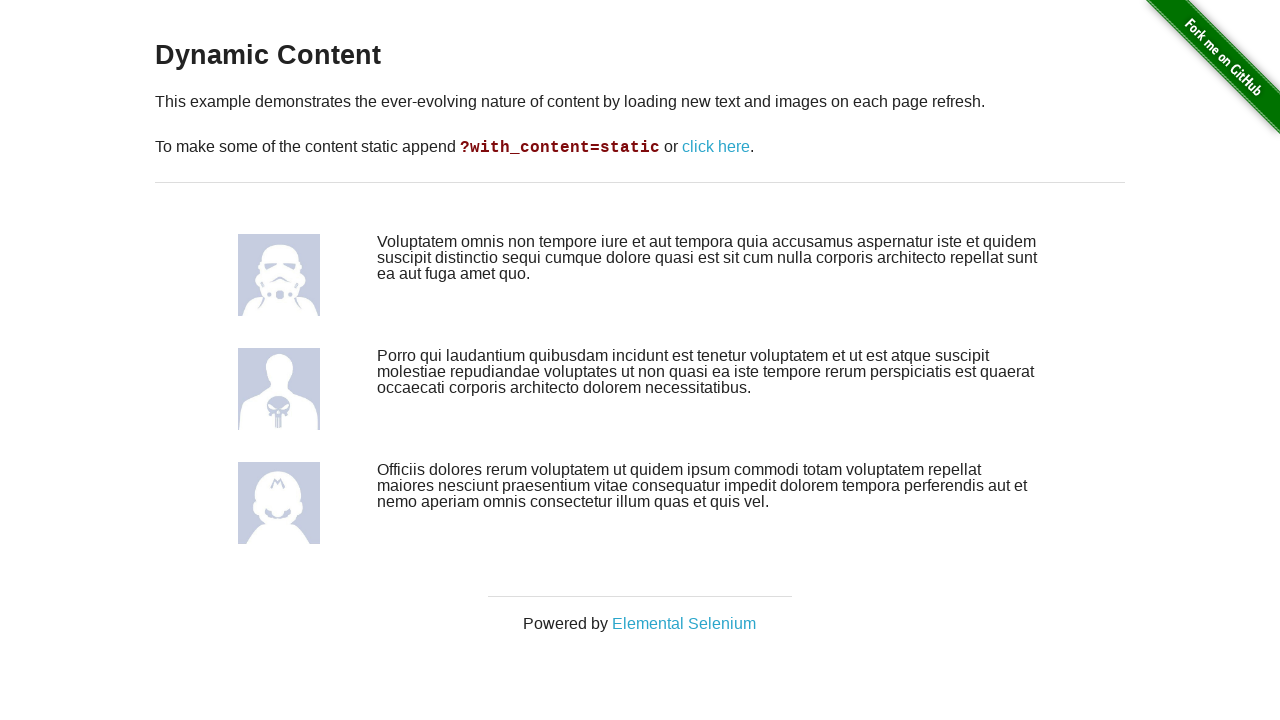

Verified that dynamic content changed after refresh
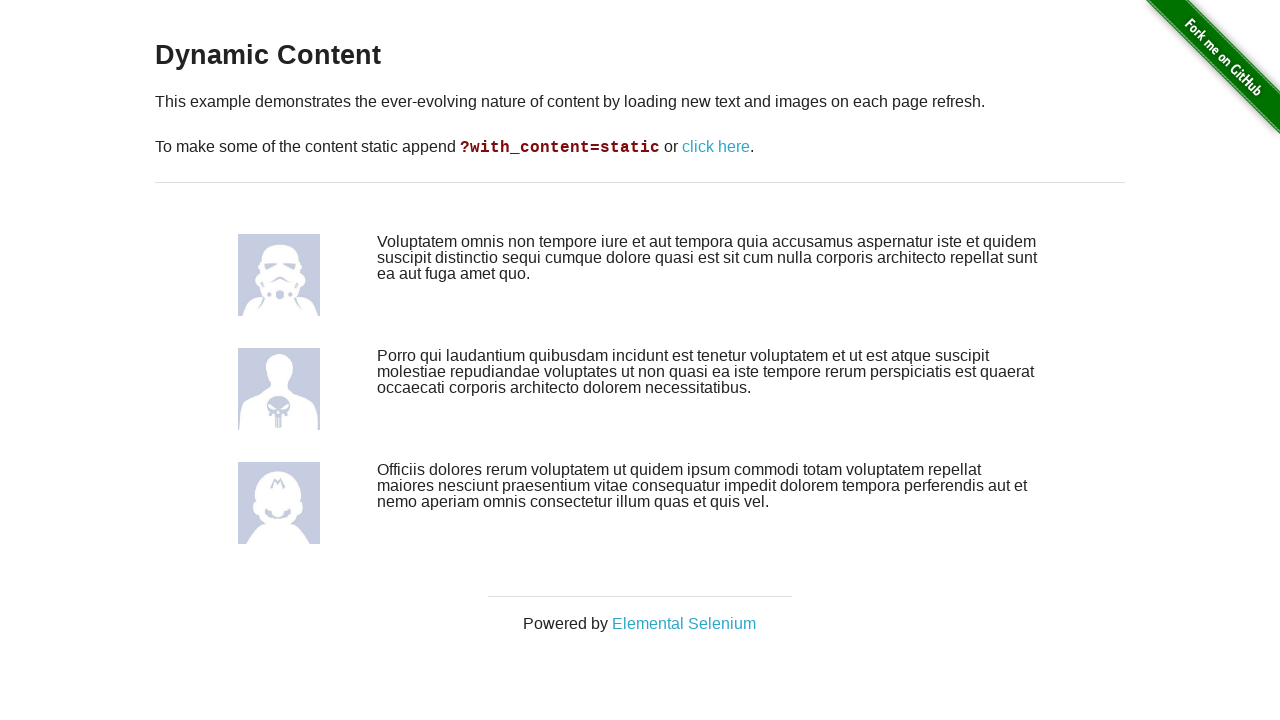

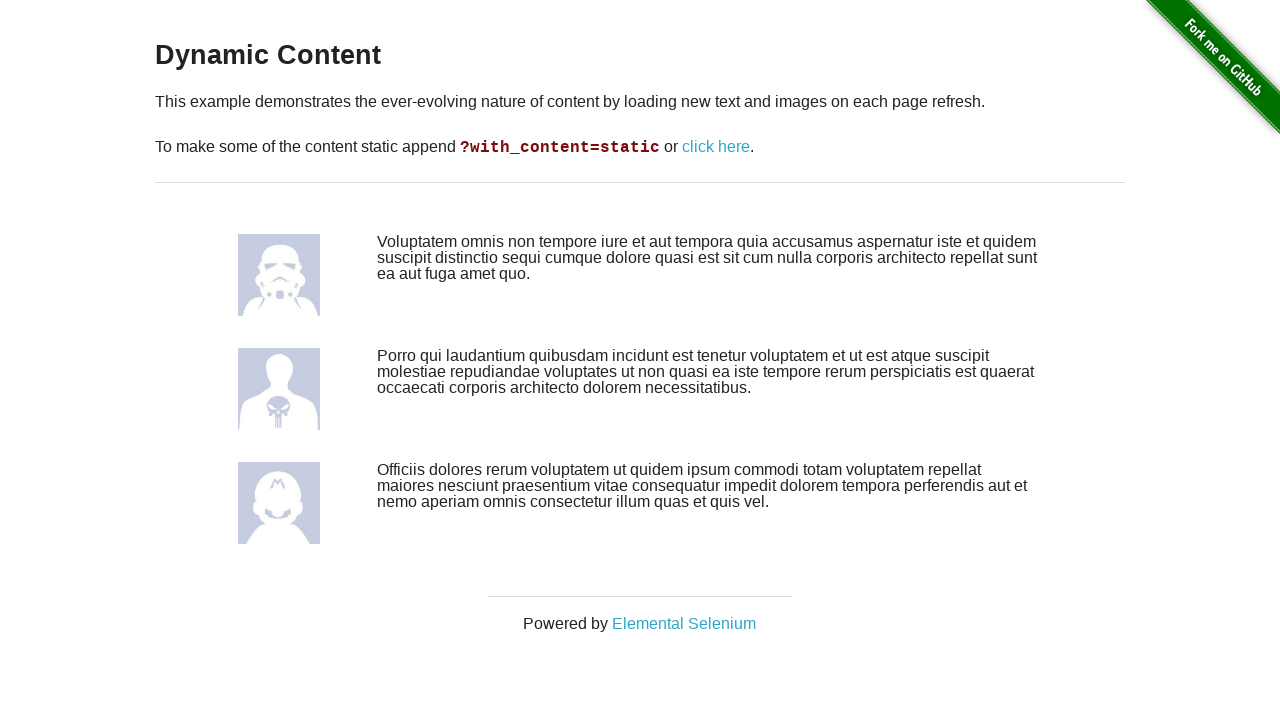